Tests dropdown selection functionality on a demo registration page by selecting an option from the Skills dropdown

Starting URL: http://demo.automationtesting.in/Register.html

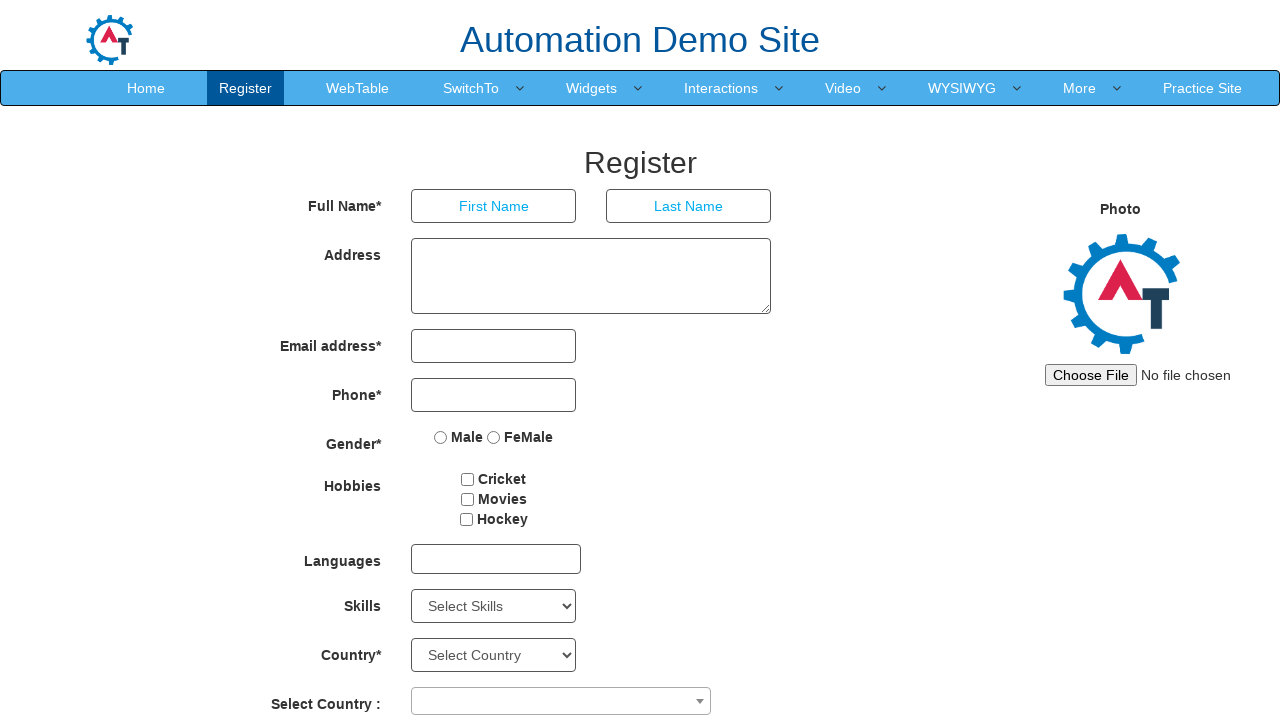

Selected 'C' from the Skills dropdown on #Skills
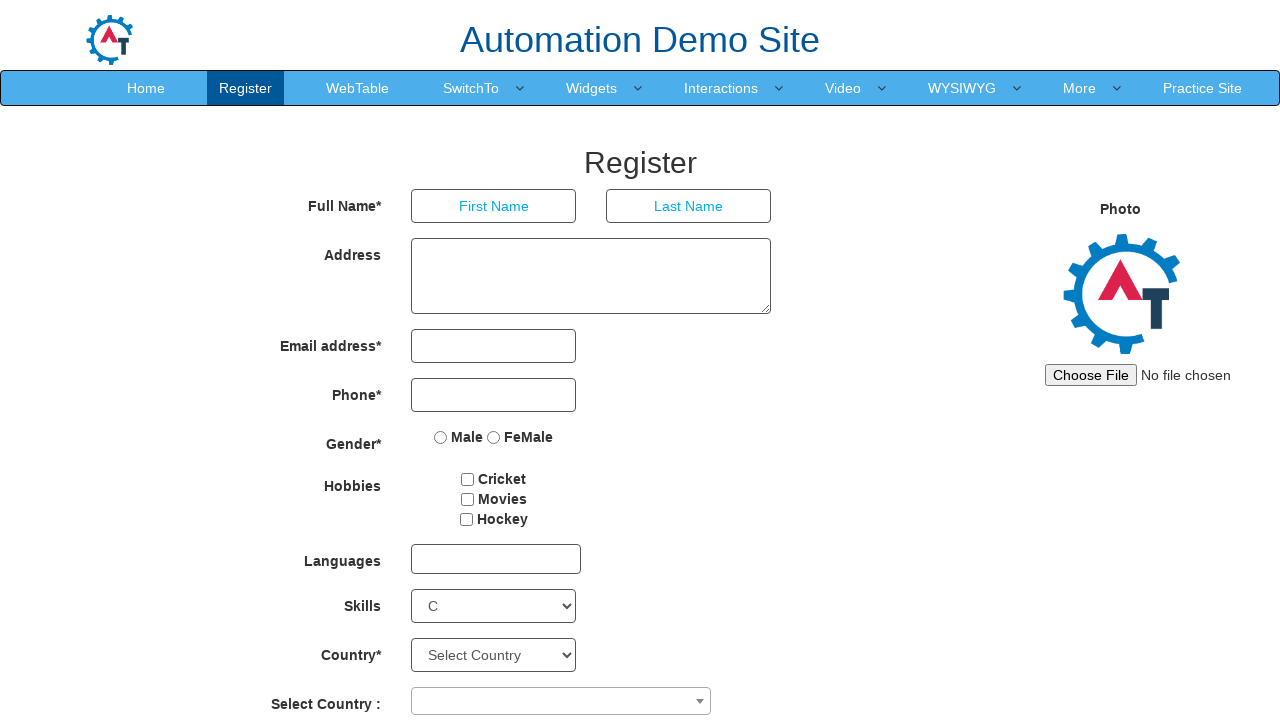

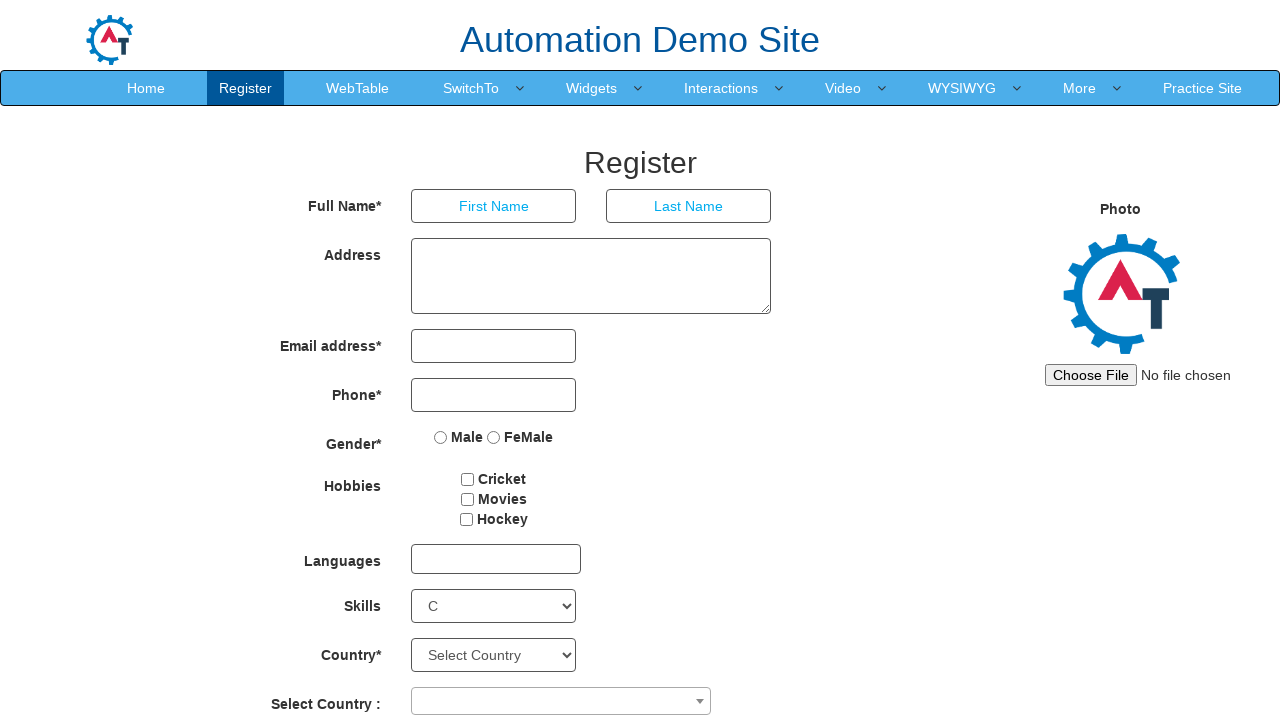